Tests window handling functionality by clicking a button that opens a new window and switching to it

Starting URL: https://www.letskodeit.com/practice

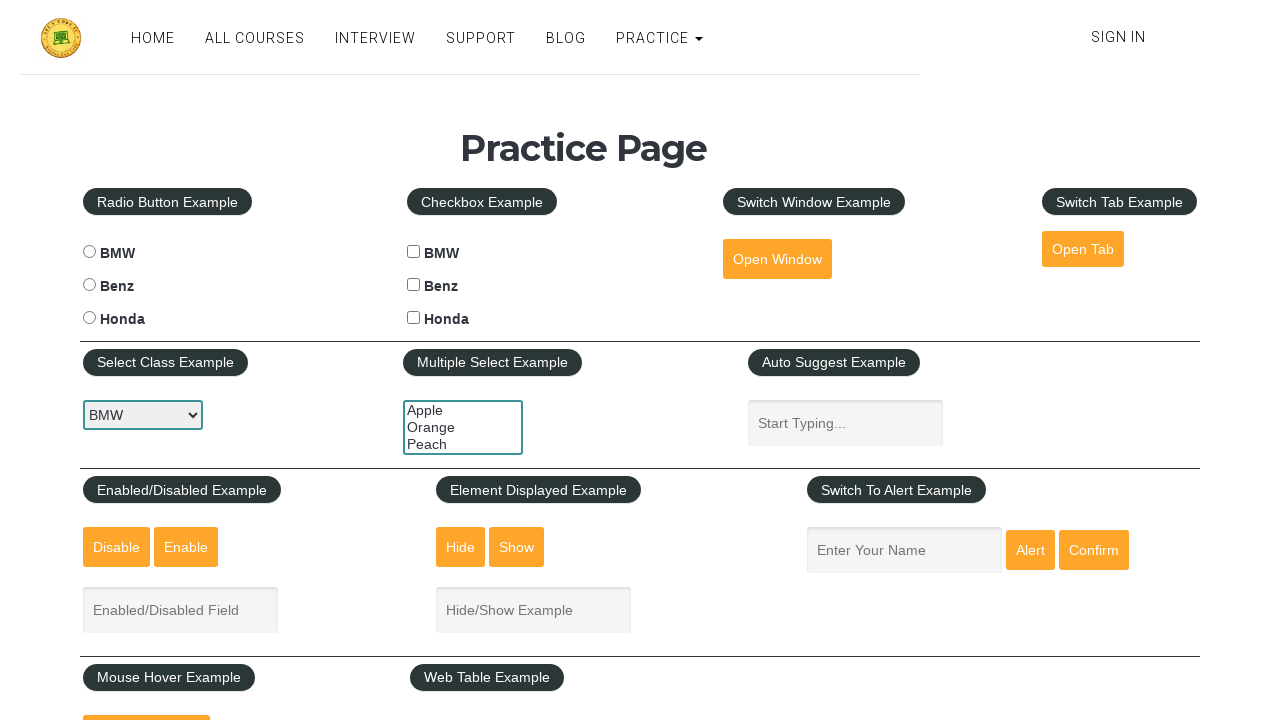

Clicked button with id 'openwindow' to open new window at (777, 259) on #openwindow
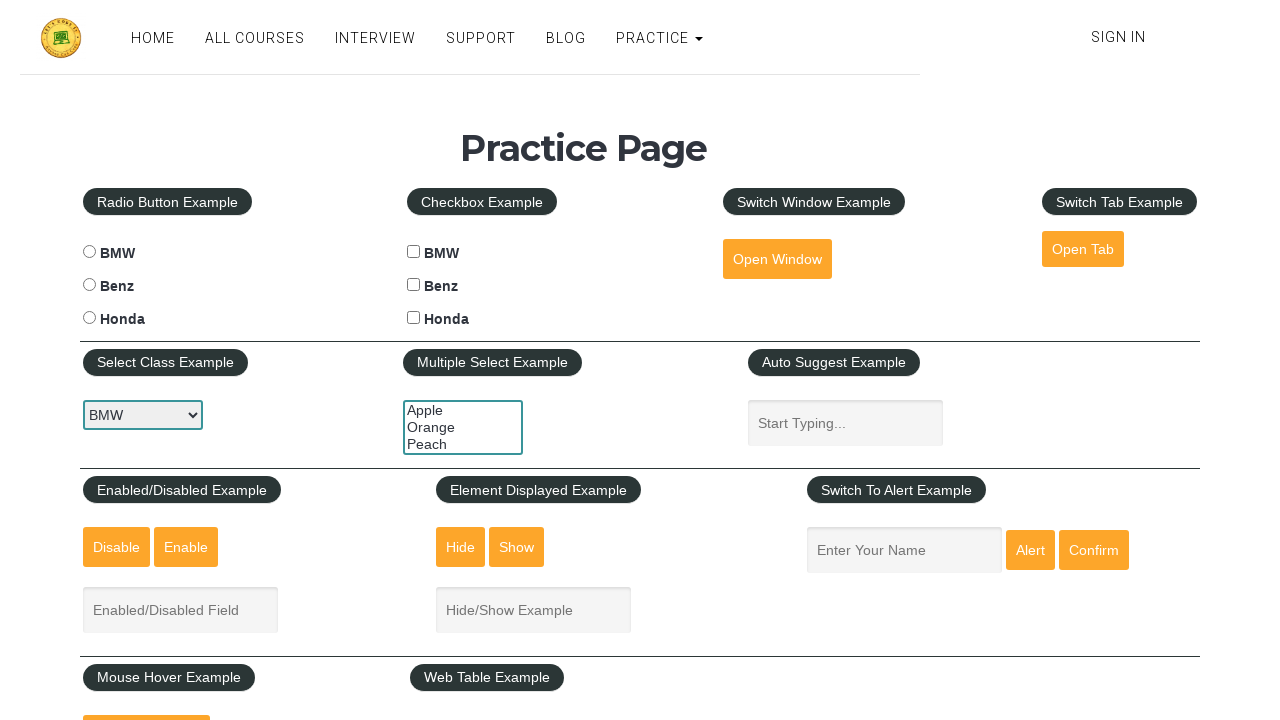

Clicked openwindow button and captured new page/tab opening at (777, 259) on #openwindow
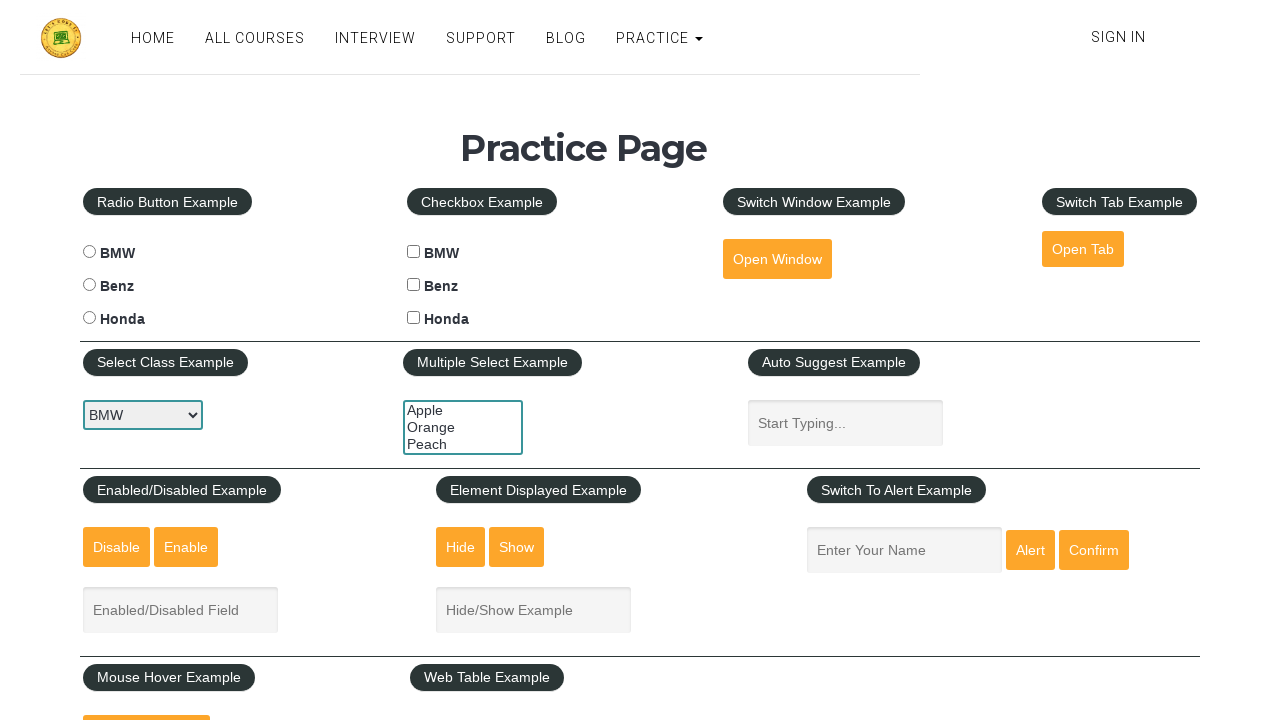

Retrieved reference to newly opened page/tab
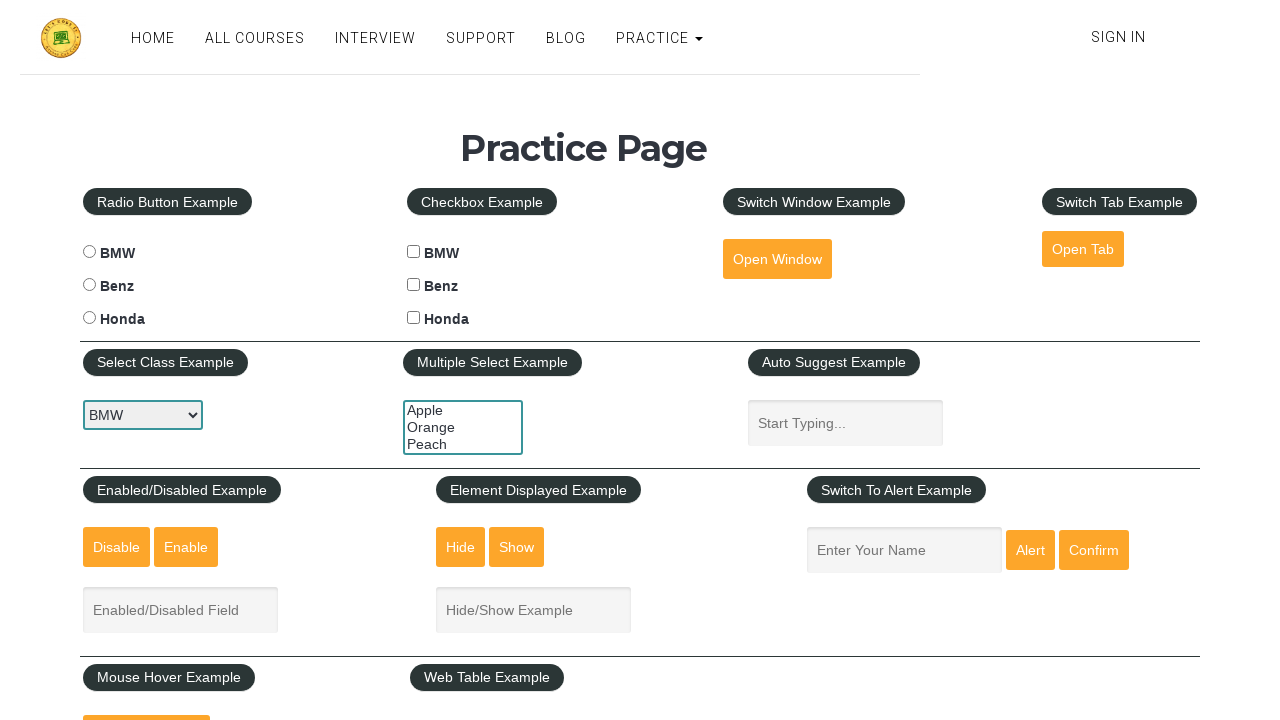

Waited for new page to fully load
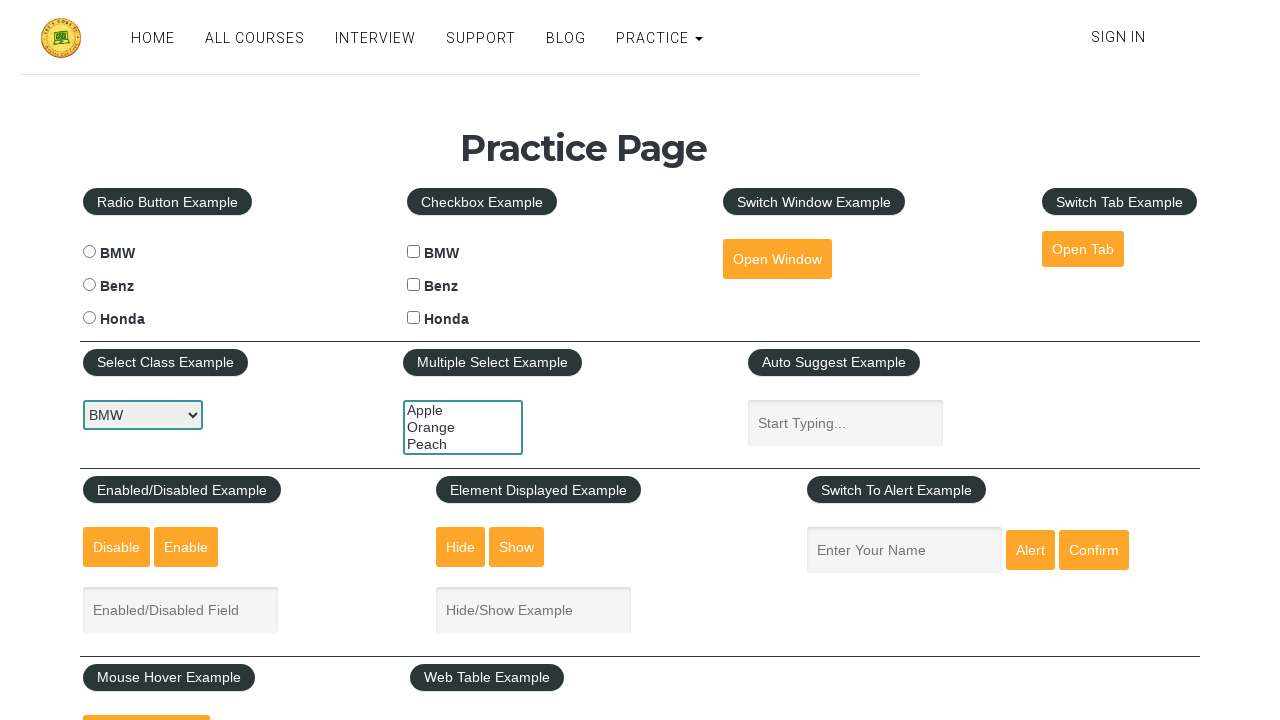

Successfully switched to new window and completed window handle test
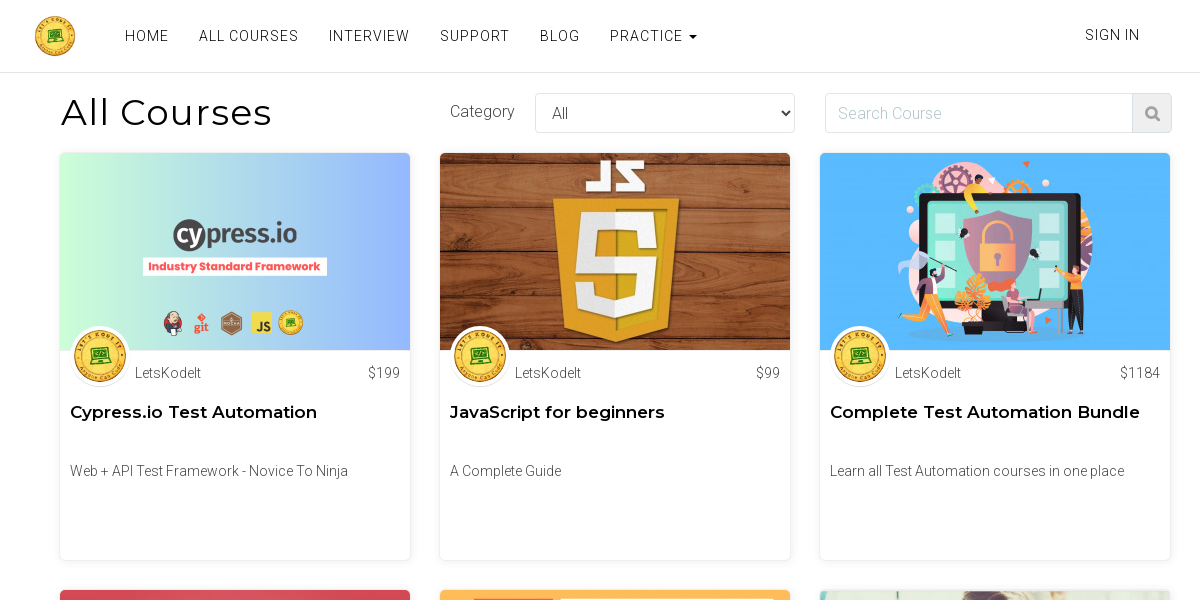

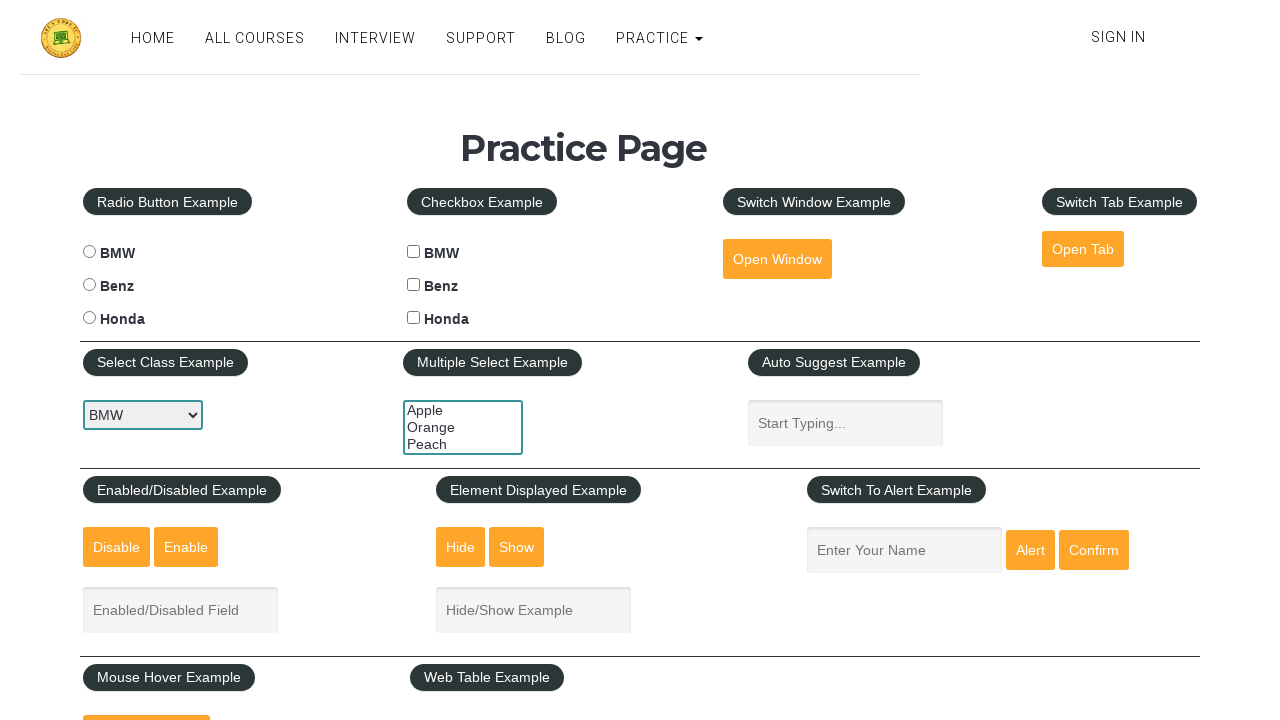